Tests form submission on DemoQA website by navigating to the forms section, opening a new record form, and filling all fields with valid data

Starting URL: https://demoqa.com/

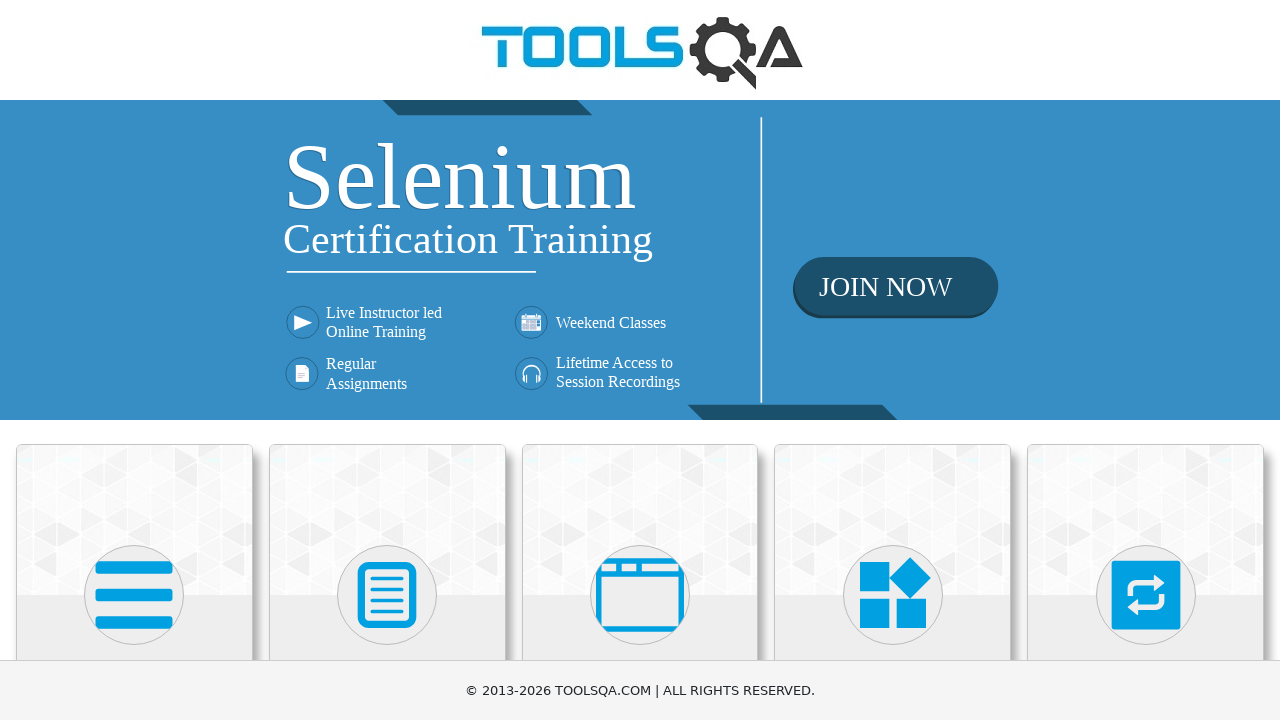

Clicked on Forms Elements card at (134, 520) on .card-up
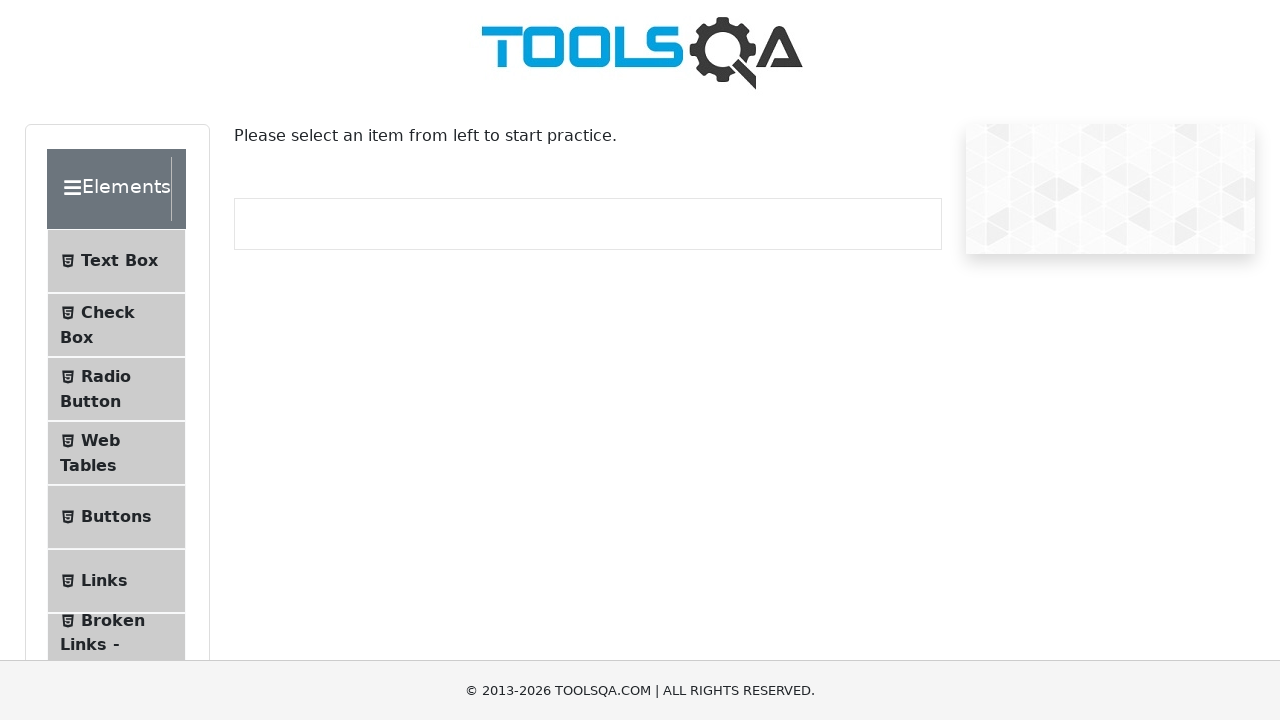

Clicked on Web Tables menu item at (116, 453) on #item-3
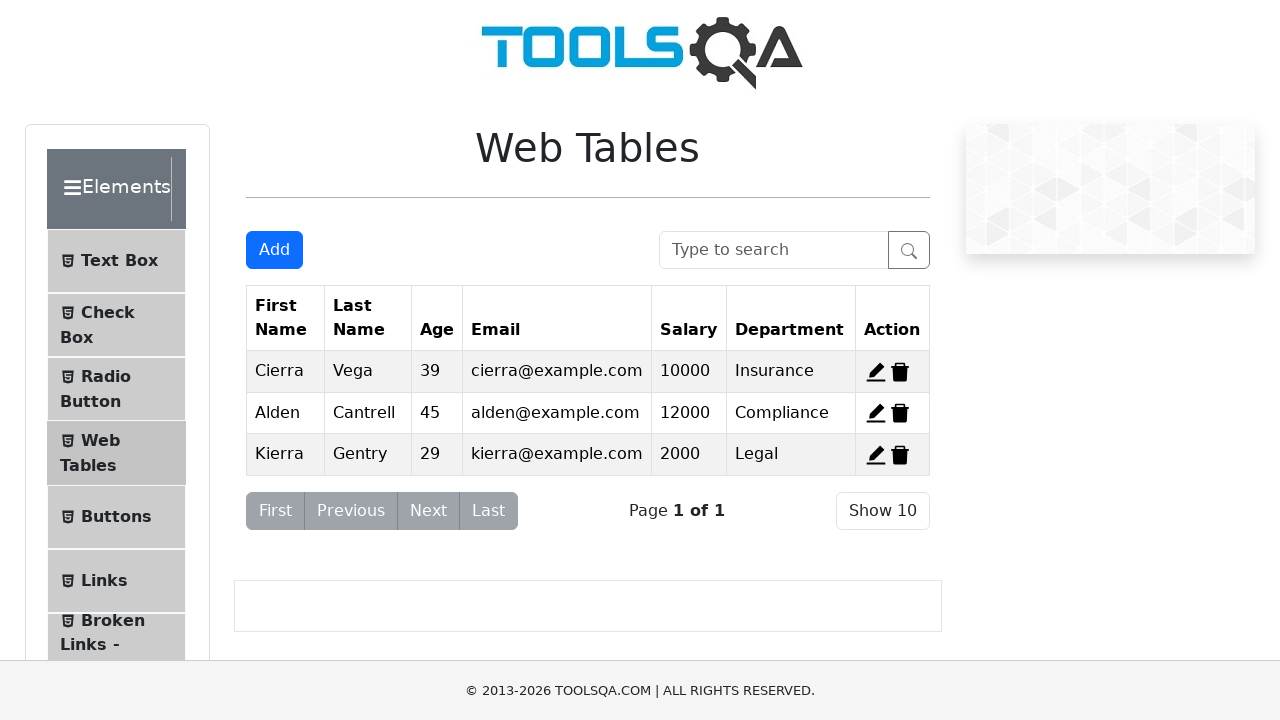

Waited for page to load
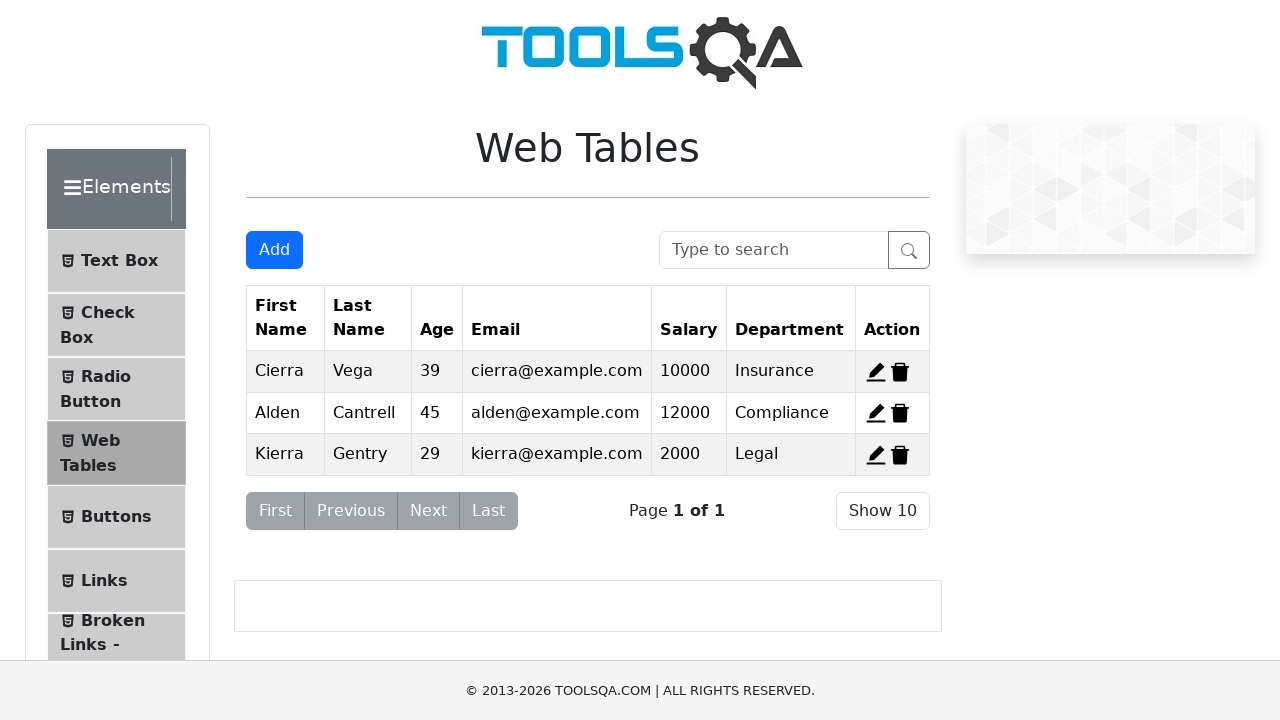

Clicked Add New Record button at (274, 250) on #addNewRecordButton
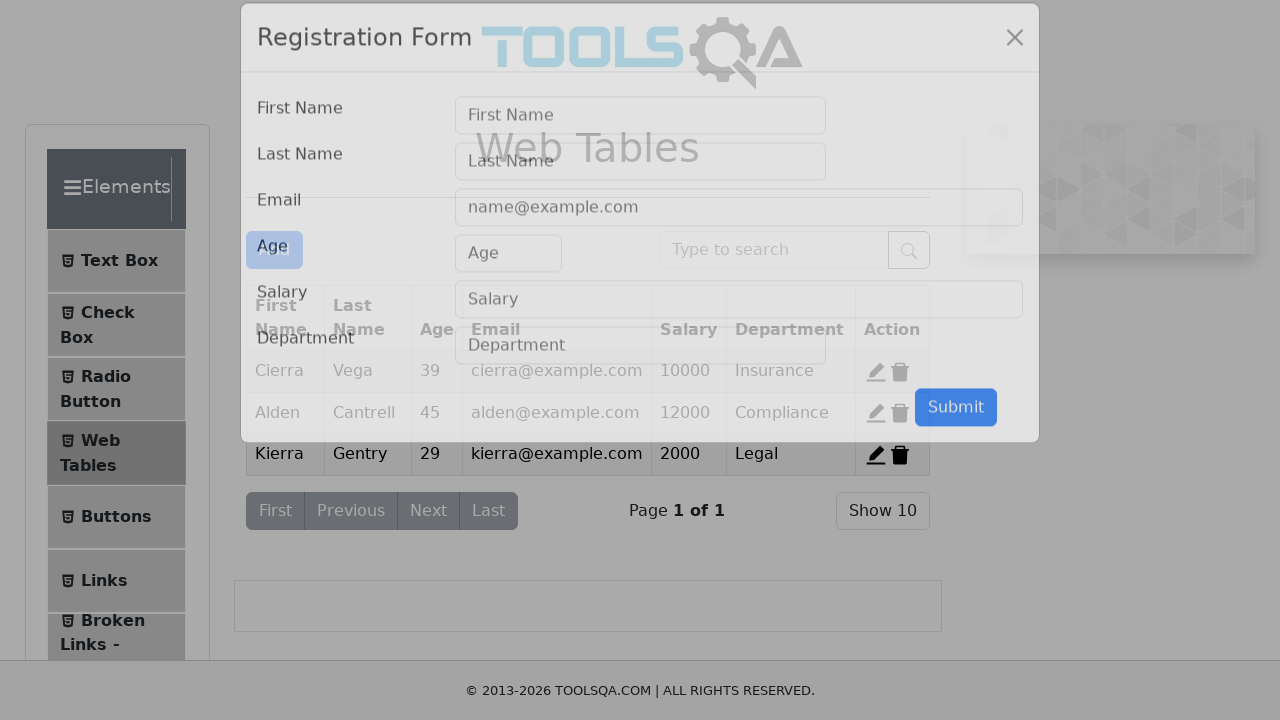

Filled First Name field with 'John' on #firstName
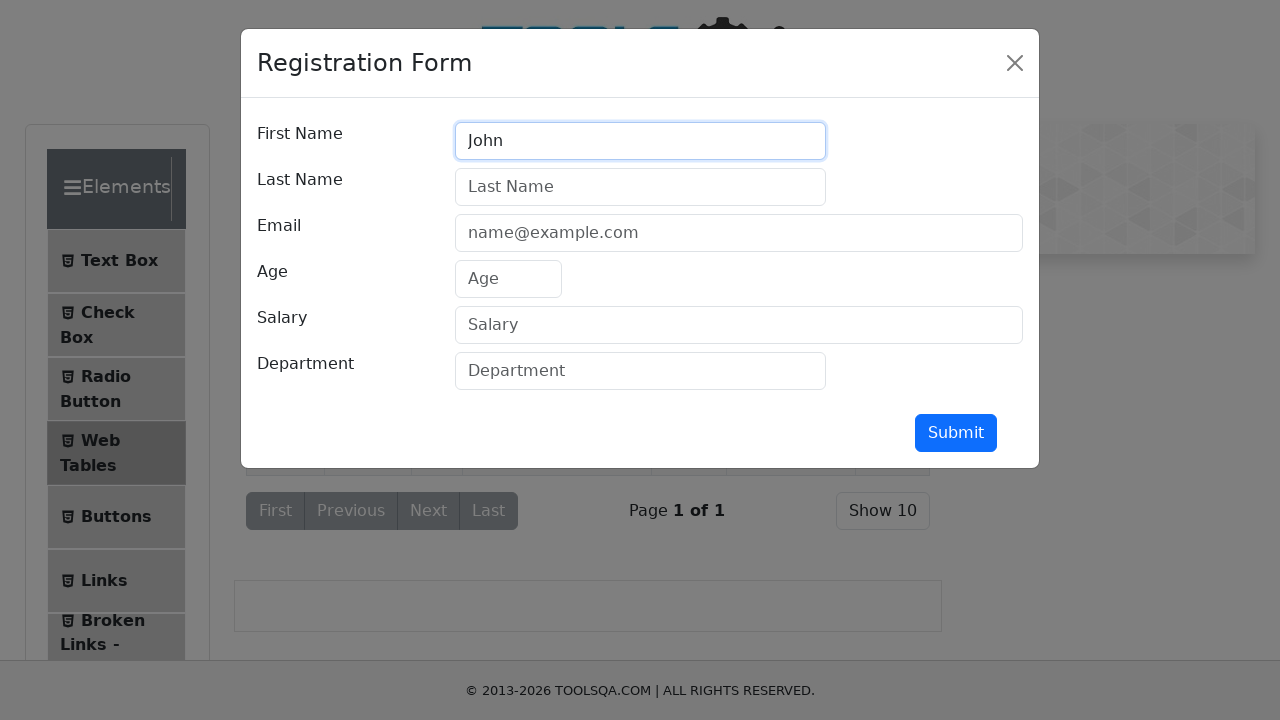

Filled Last Name field with 'Smith' on #lastName
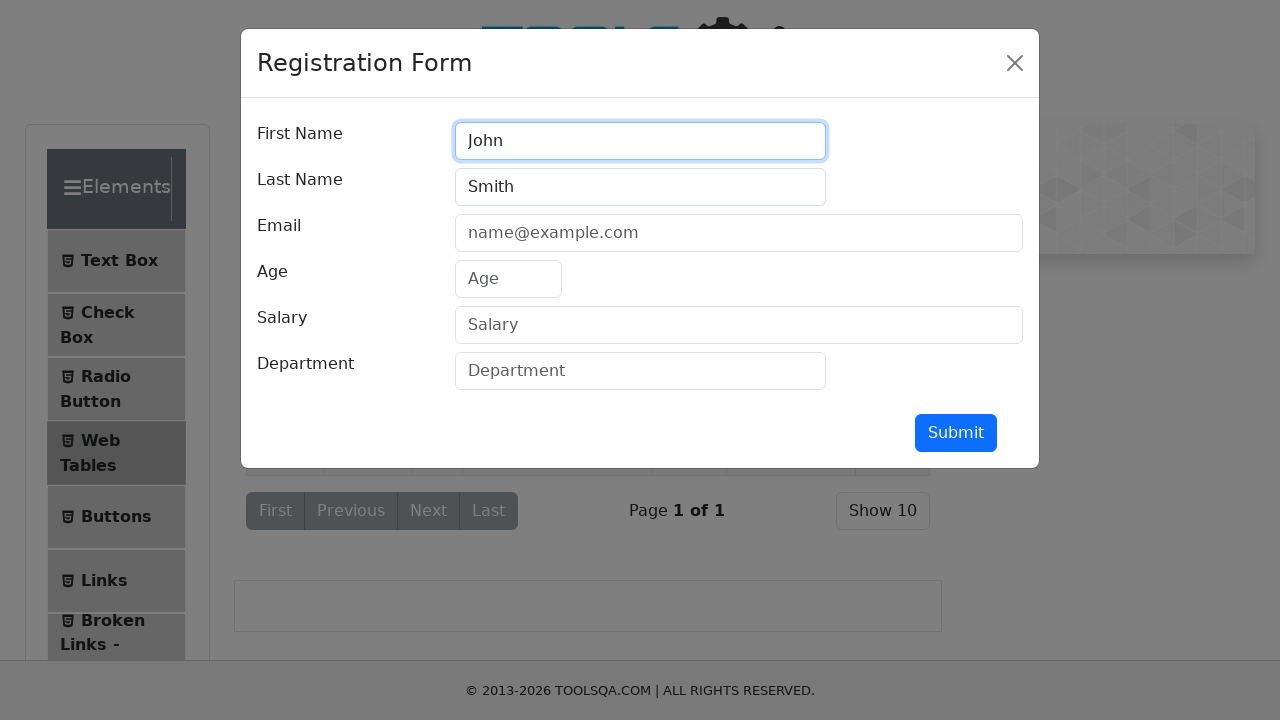

Filled Email field with 'Smith@gmail.com' on #userEmail
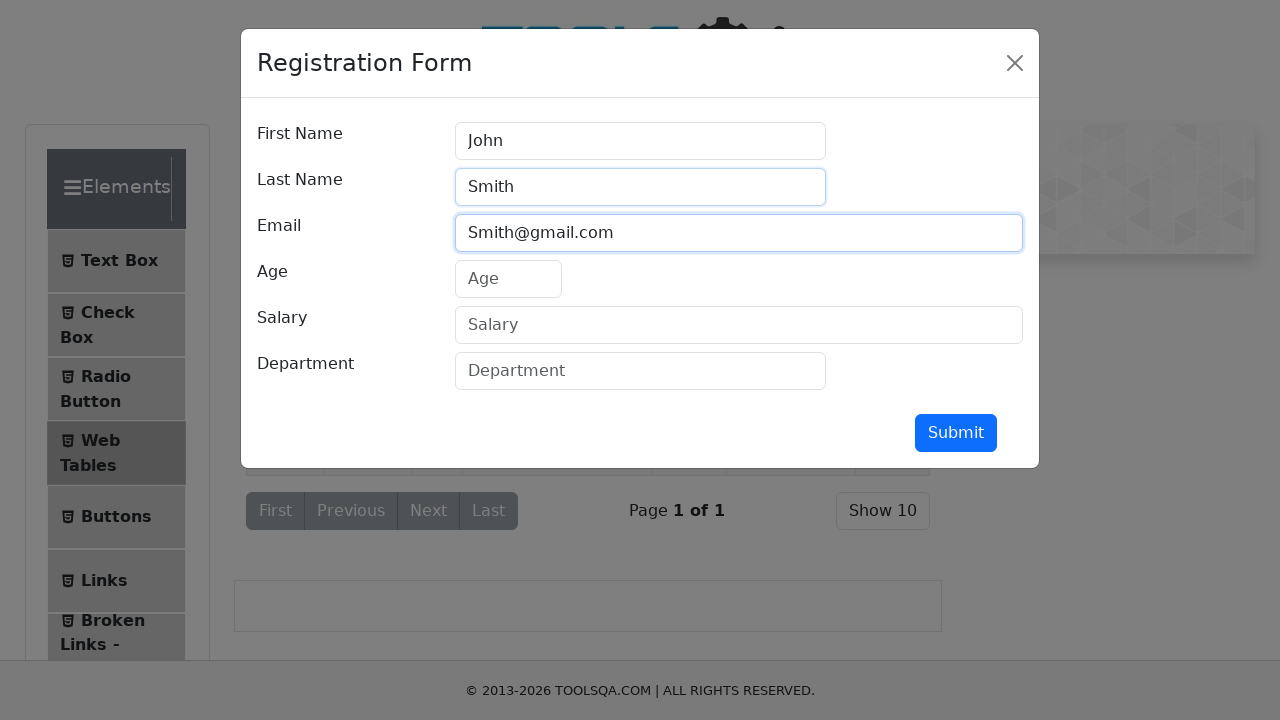

Filled Age field with '28' on #age
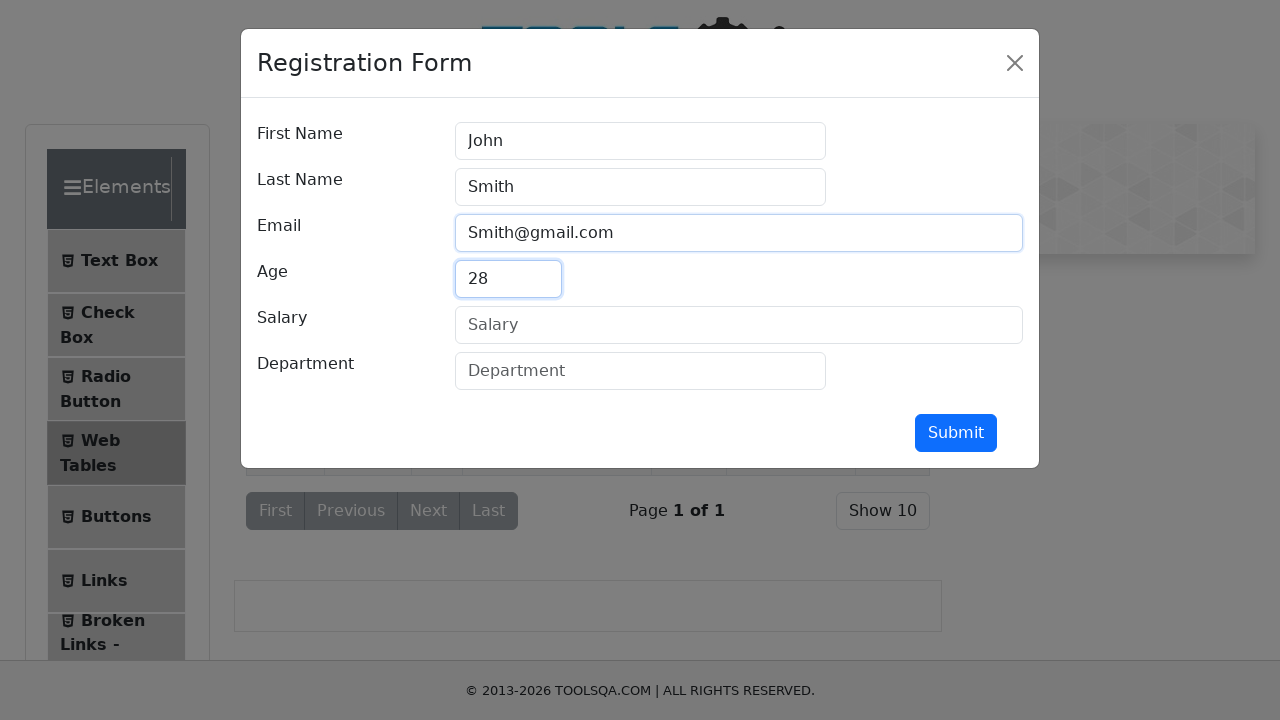

Filled Salary field with '40000' on #salary
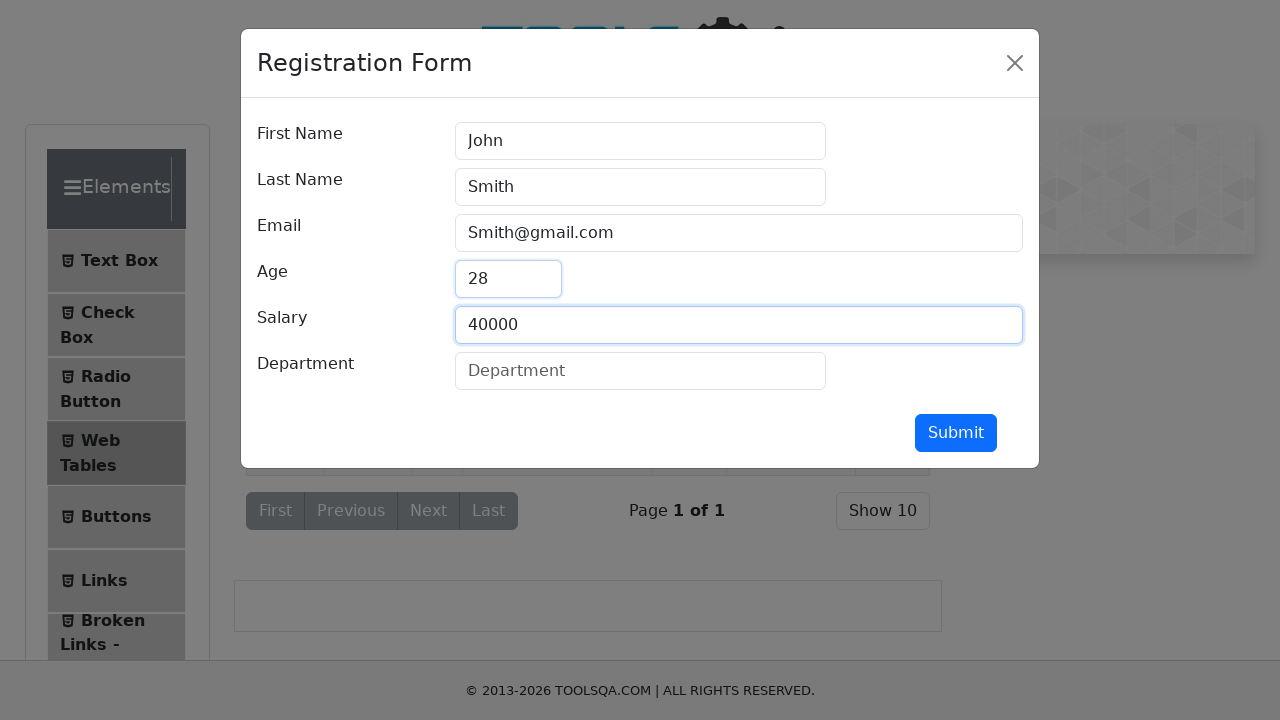

Filled Department field with 'Computer' on #department
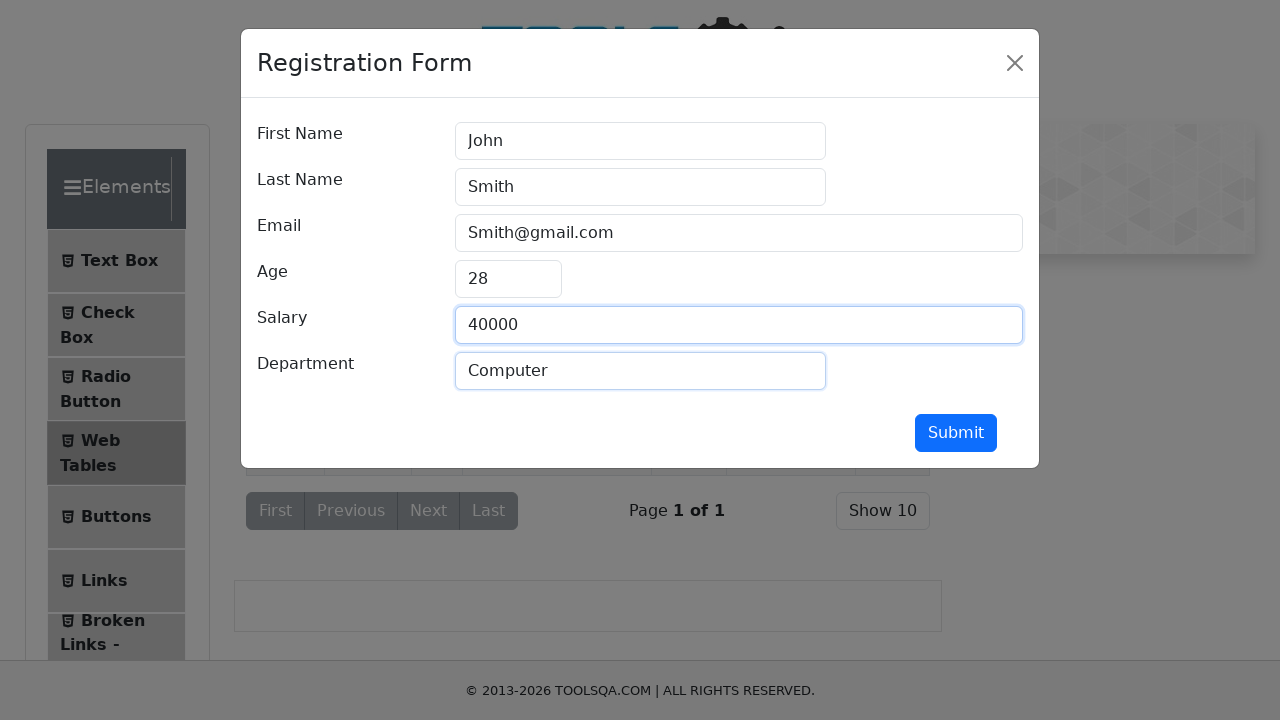

Clicked submit button to submit form at (956, 433) on #submit
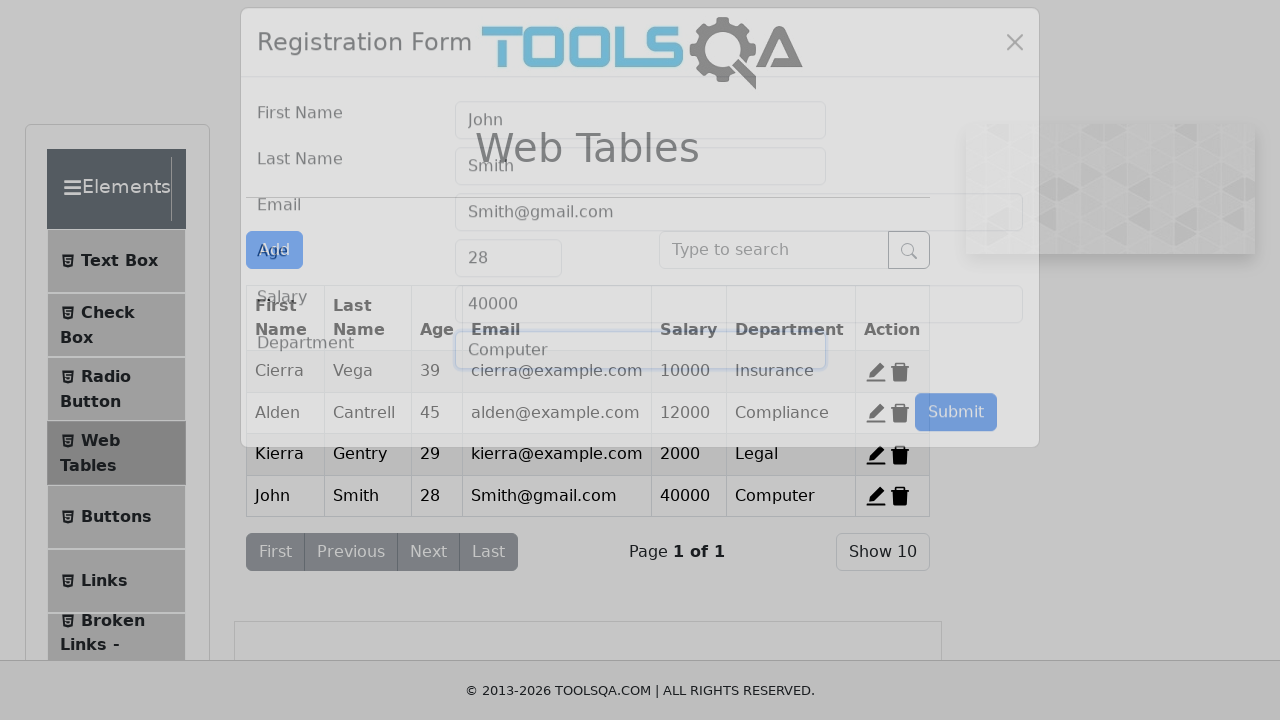

Waited for form submission to process
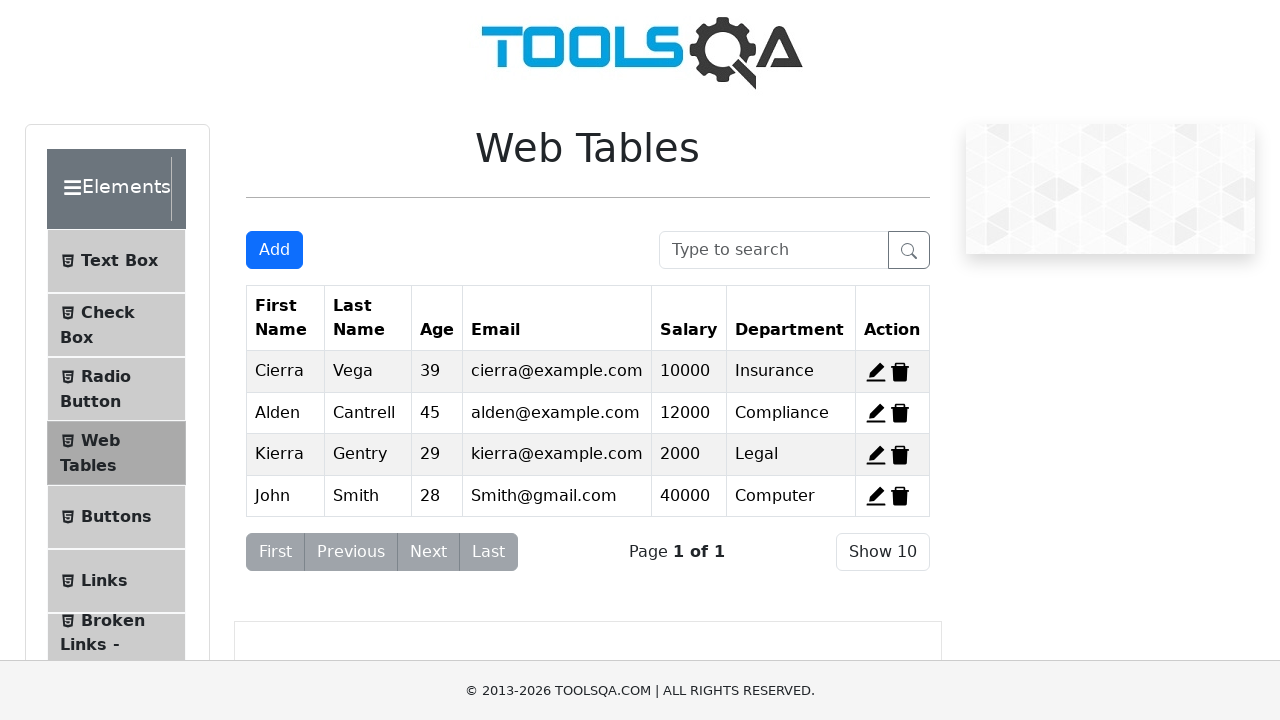

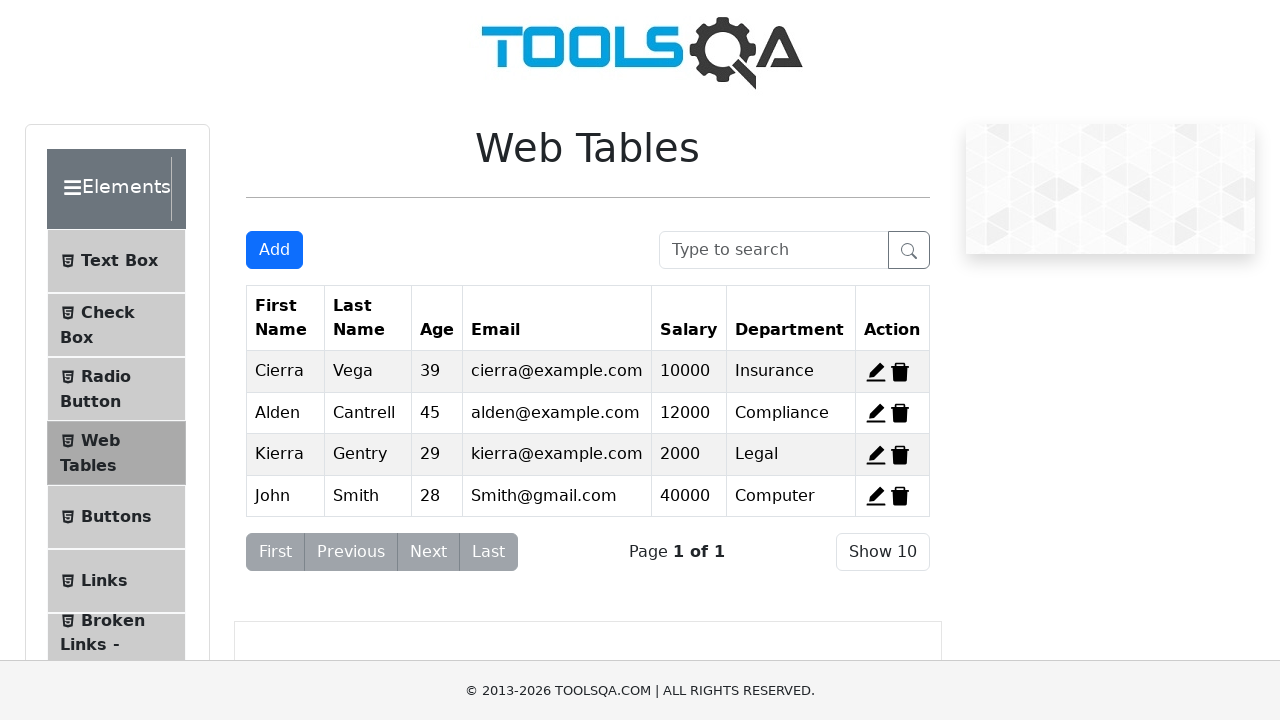